Tests navigation to the General Public section by clicking the chooser link and verifying the URL

Starting URL: https://www.fiscal.treasury.gov/

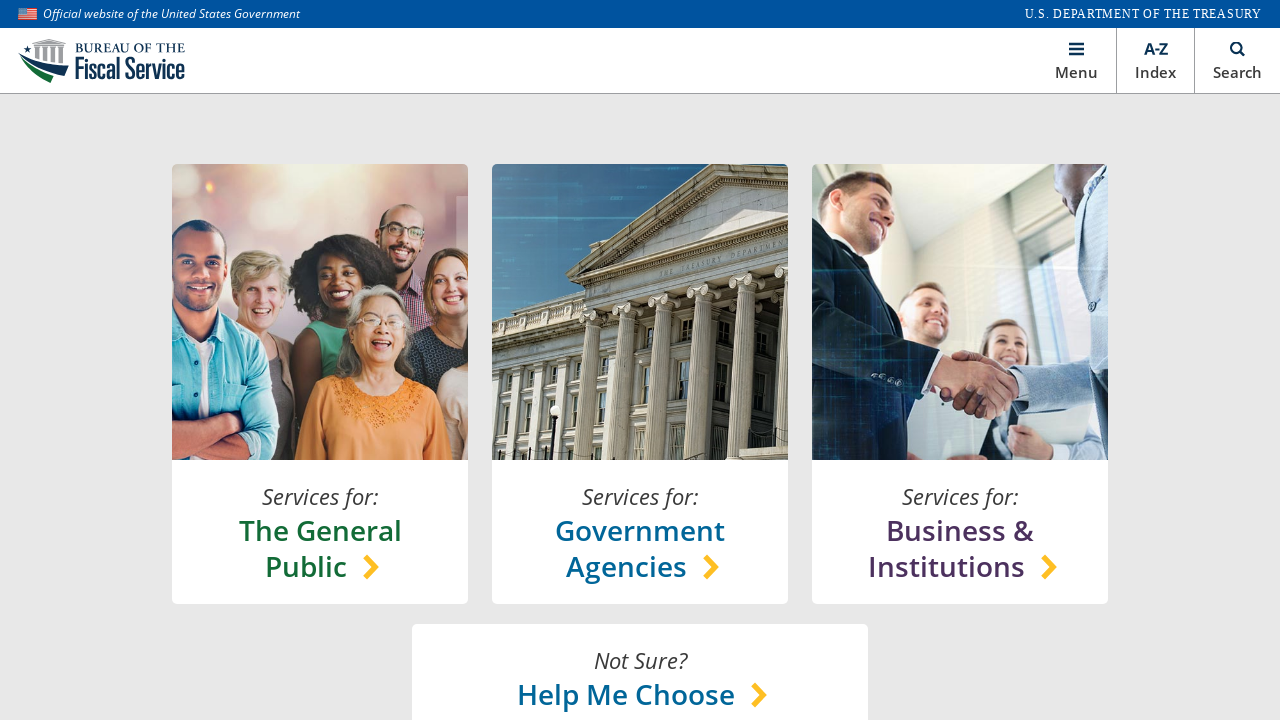

Clicked General Public chooser link at (320, 548) on xpath=//*[@id='main']/section[1]/content-lock/h-box[1]/v-box[1]/a/h-box/chooser-
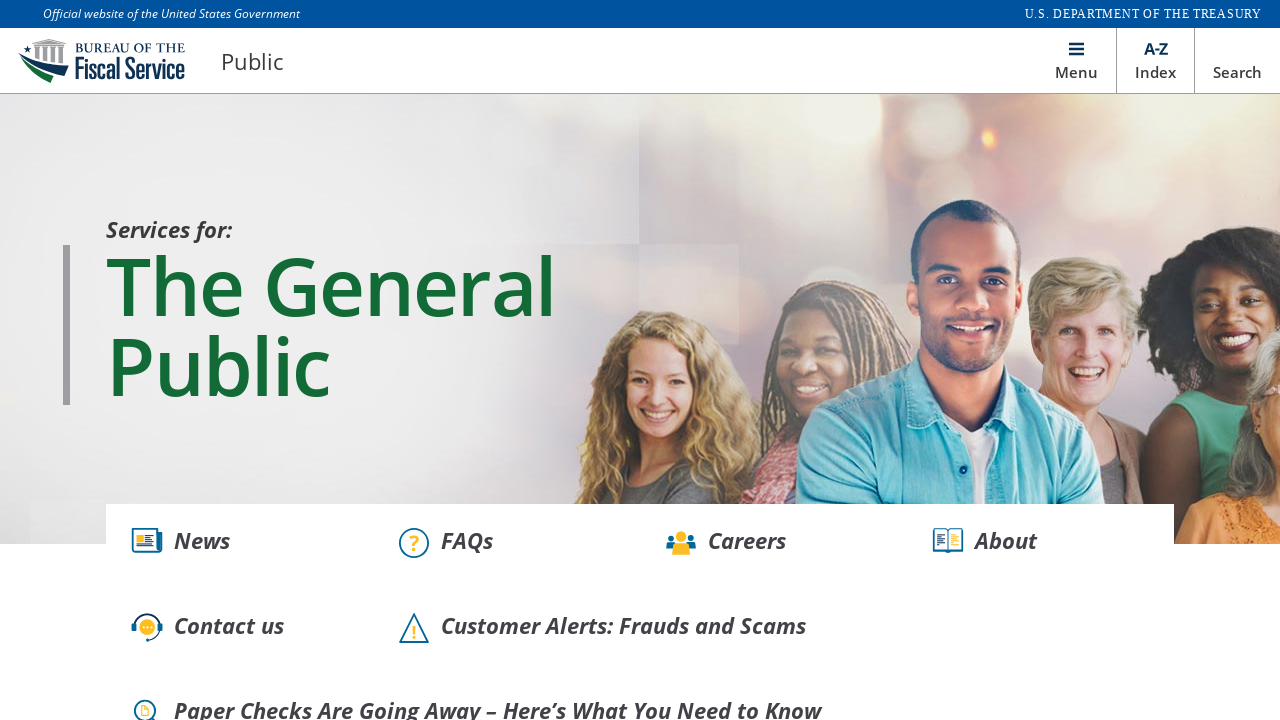

Verified navigation to General Public section at https://www.fiscal.treasury.gov/public/
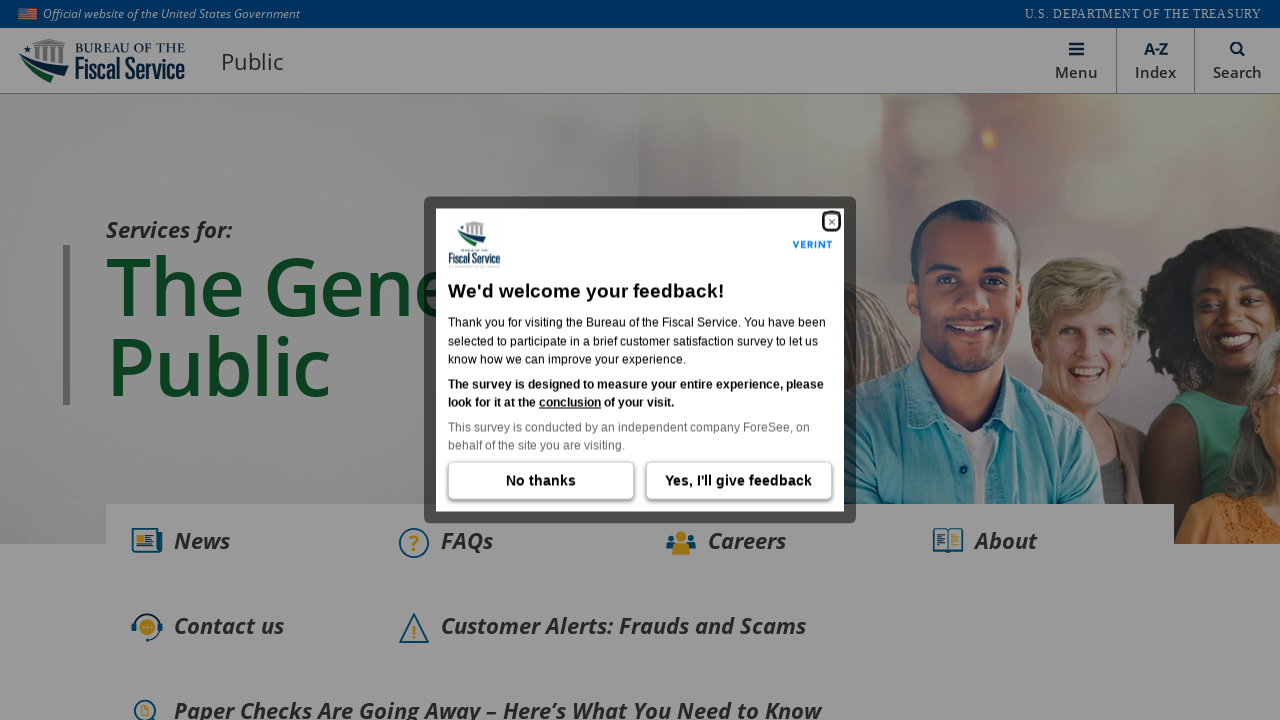

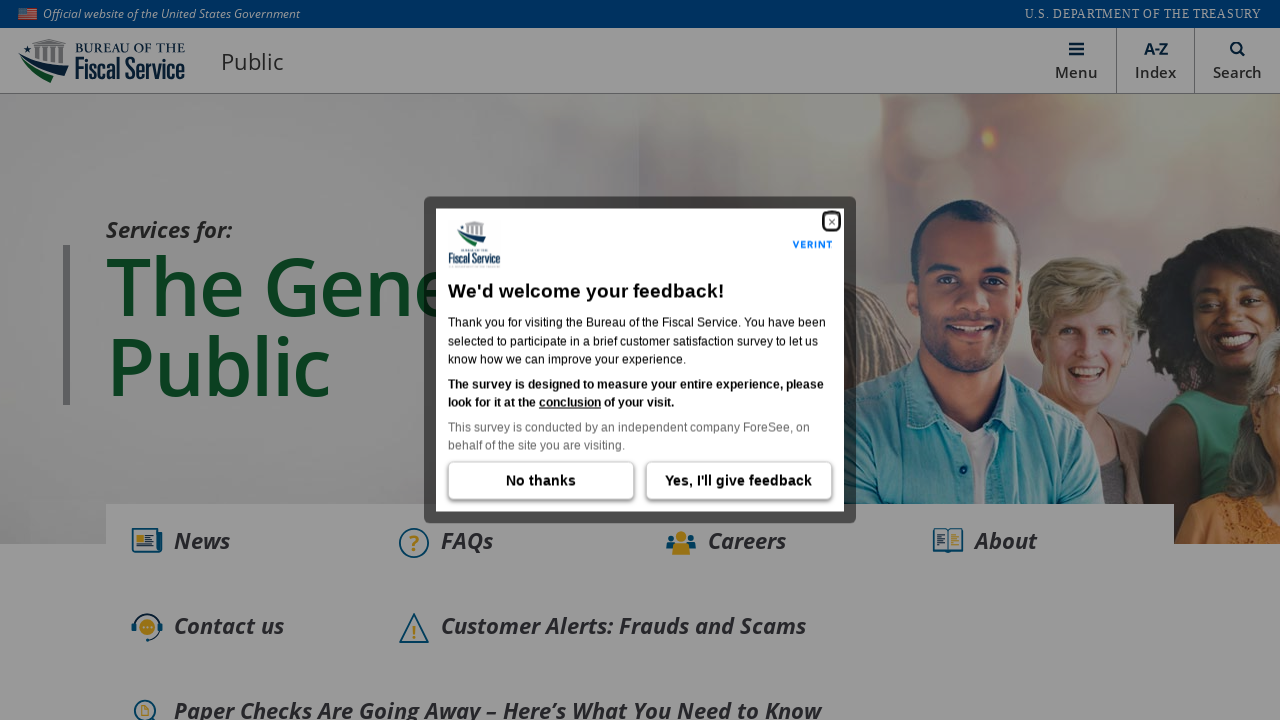